Tests right-click (context menu) interaction on the "Forgot email?" button on Gmail's landing page, verifying the element can be located and interacted with via context click.

Starting URL: https://www.gmail.com

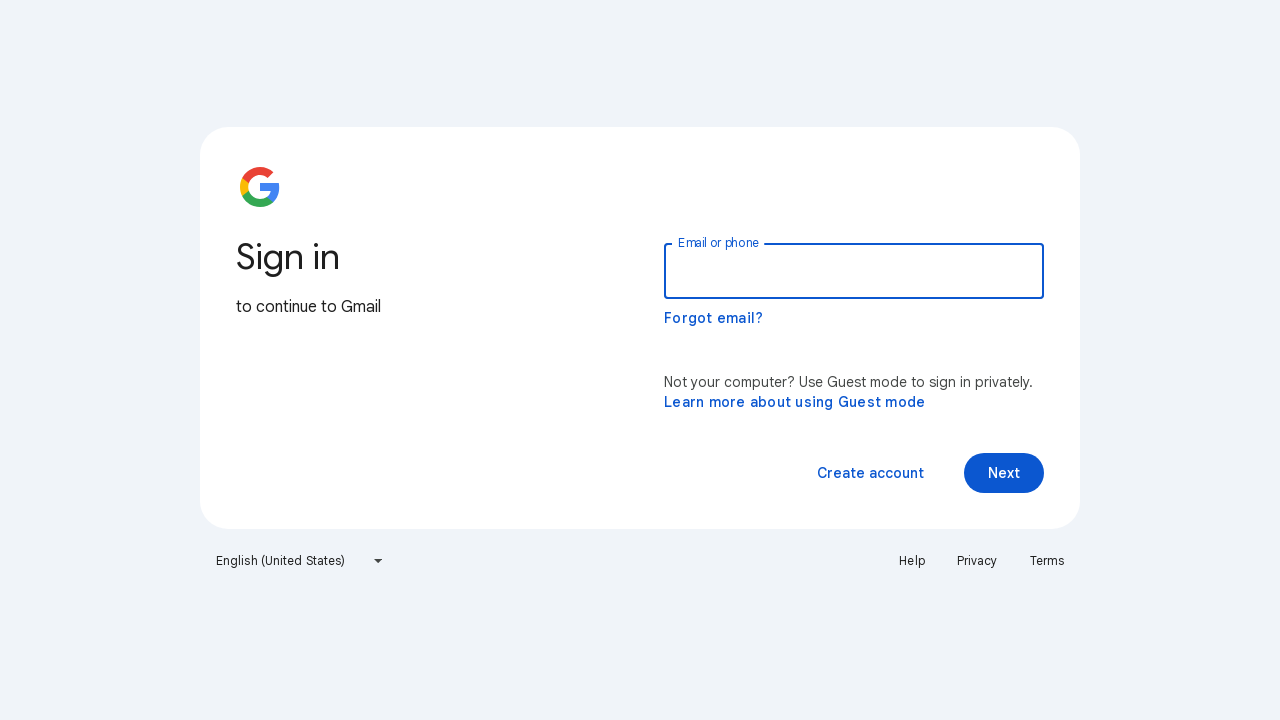

Waited for 'Forgot email?' button to load on Gmail landing page
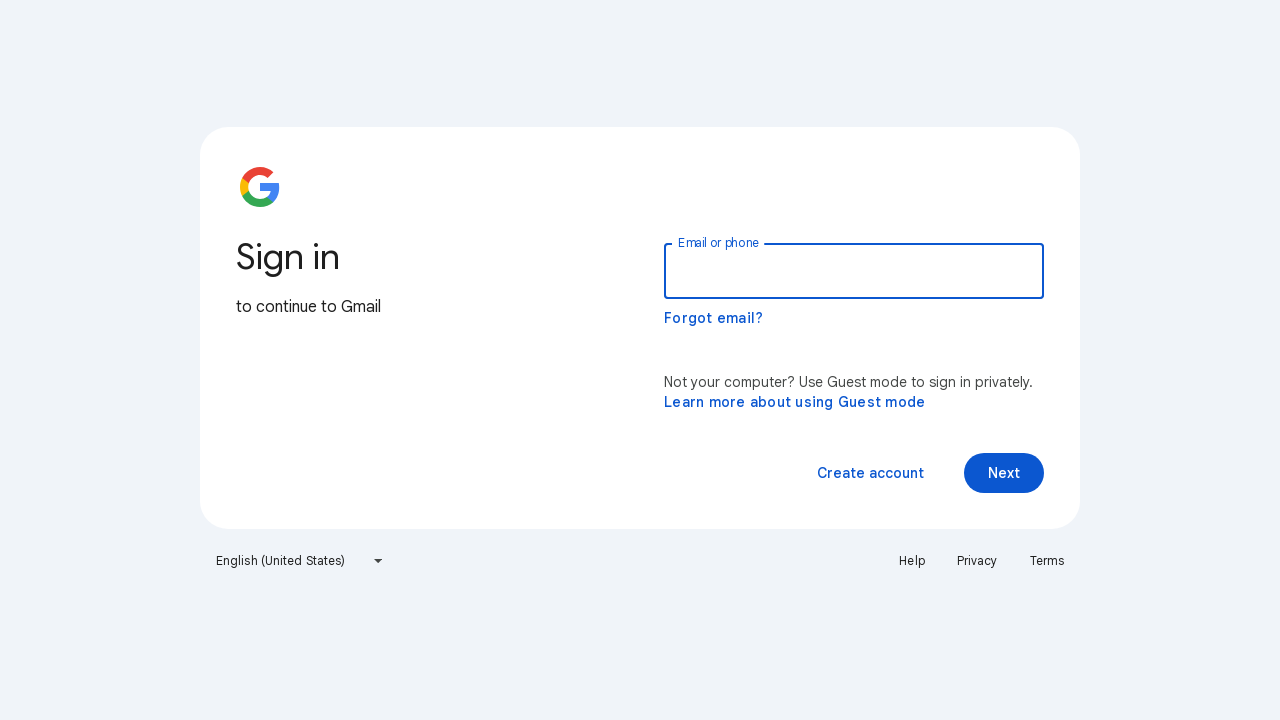

Located the 'Forgot email?' button element
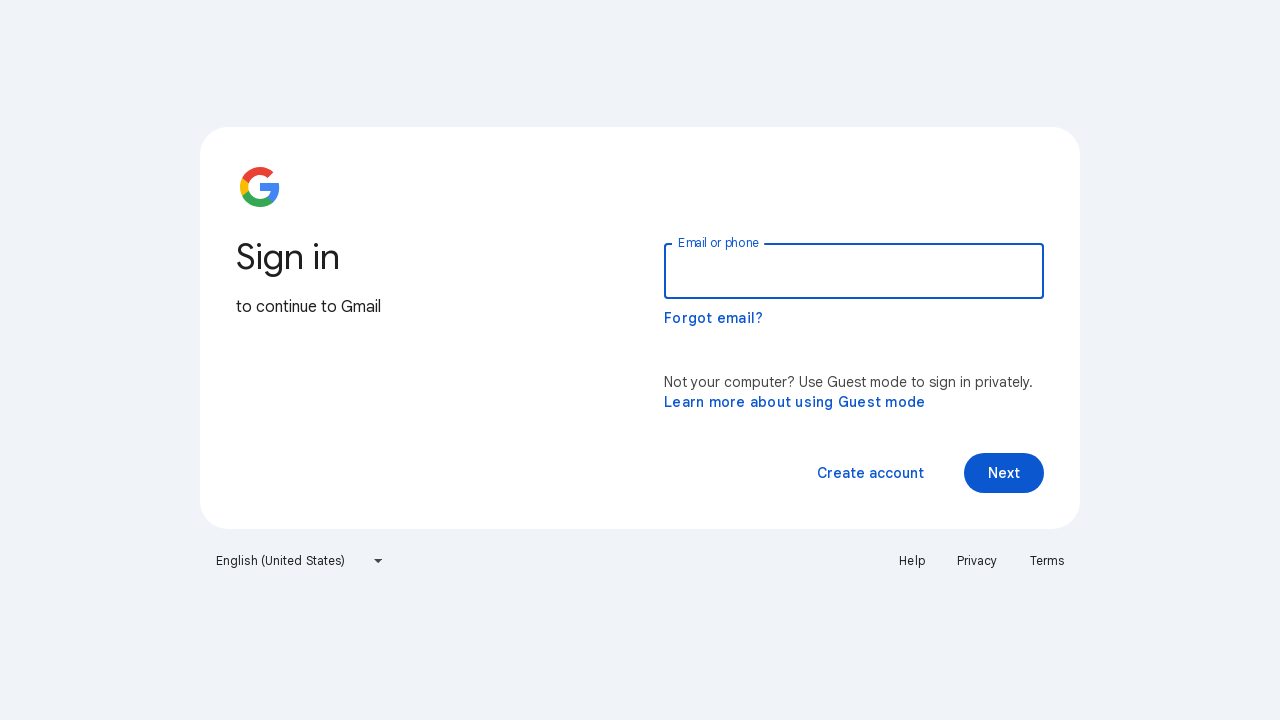

Performed right-click (context click) on the 'Forgot email?' button at (714, 318) on xpath=//button[text()='Forgot email?']
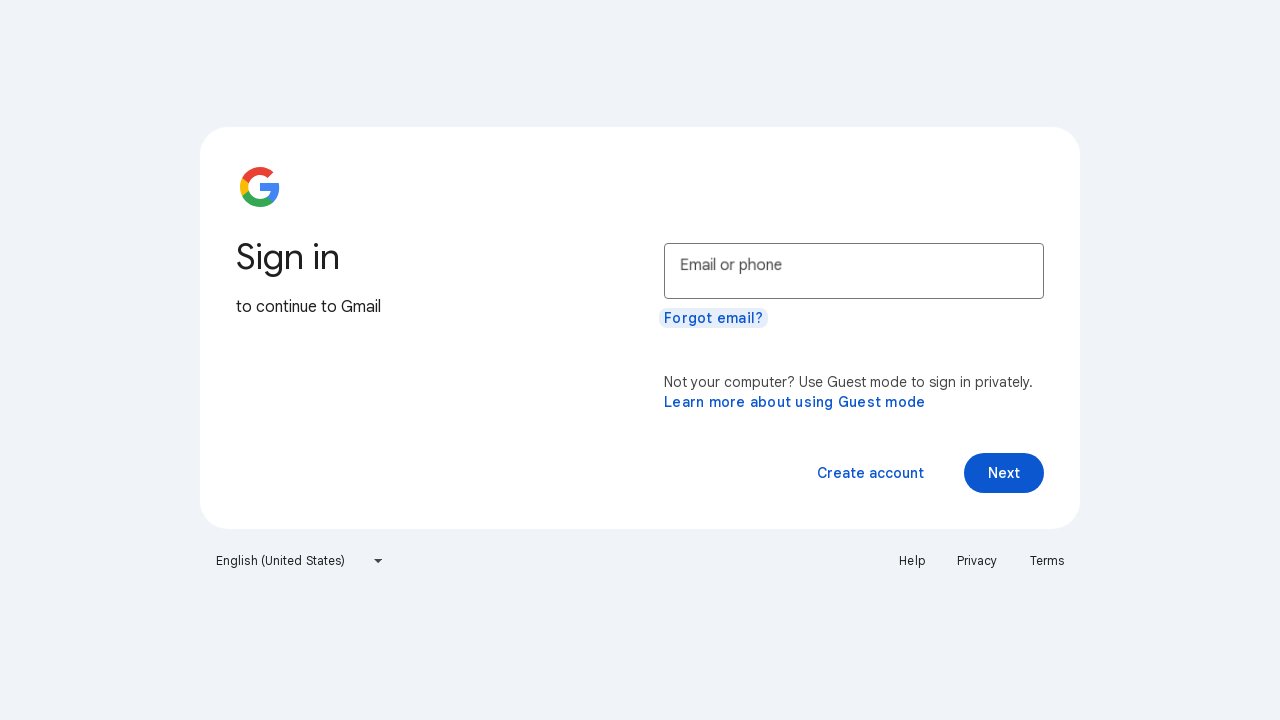

Waited briefly for UI response to right-click action
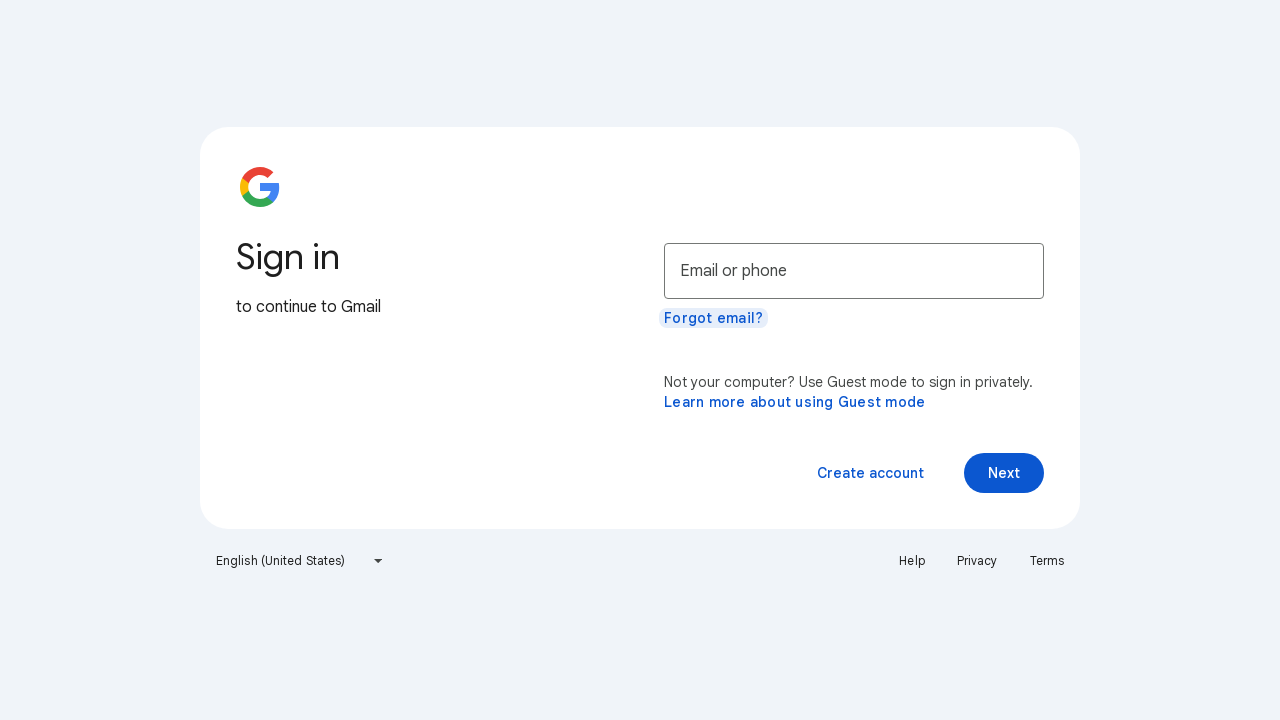

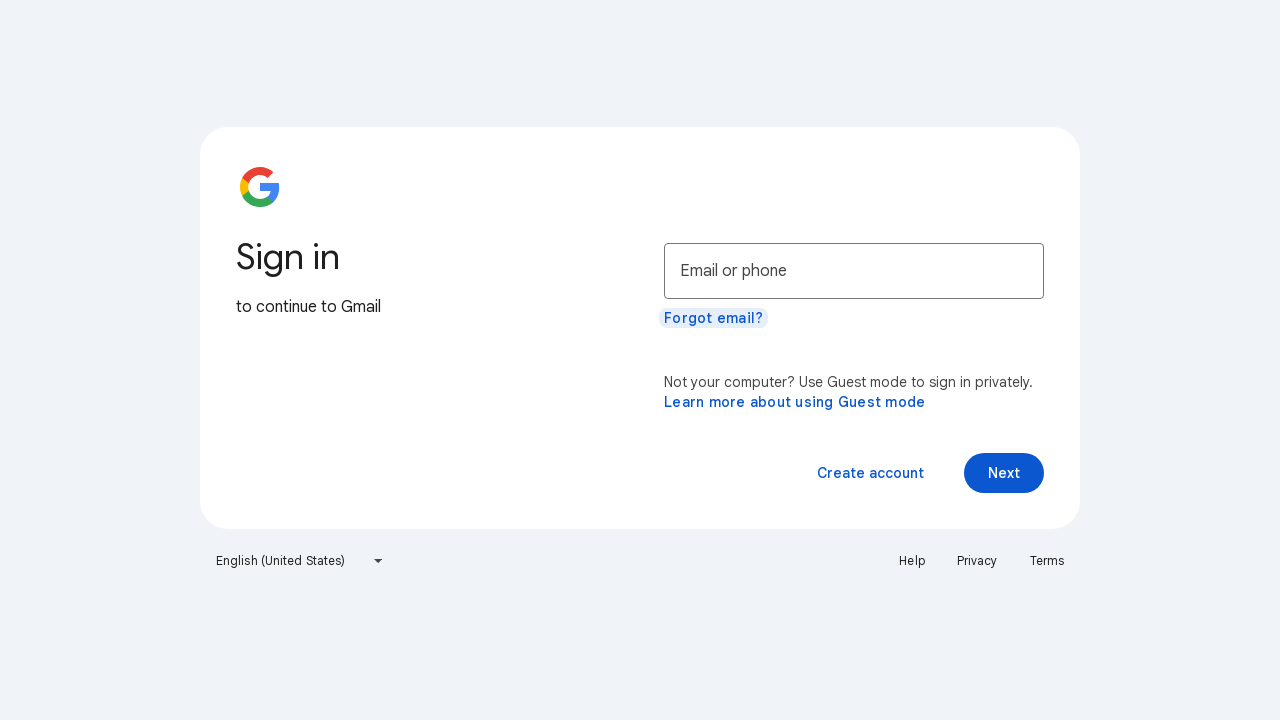